Tests mobile device emulation by setting custom viewport dimensions and device scale factor, then navigating to a website to verify mobile rendering

Starting URL: https://rahulshettyacademy.com/

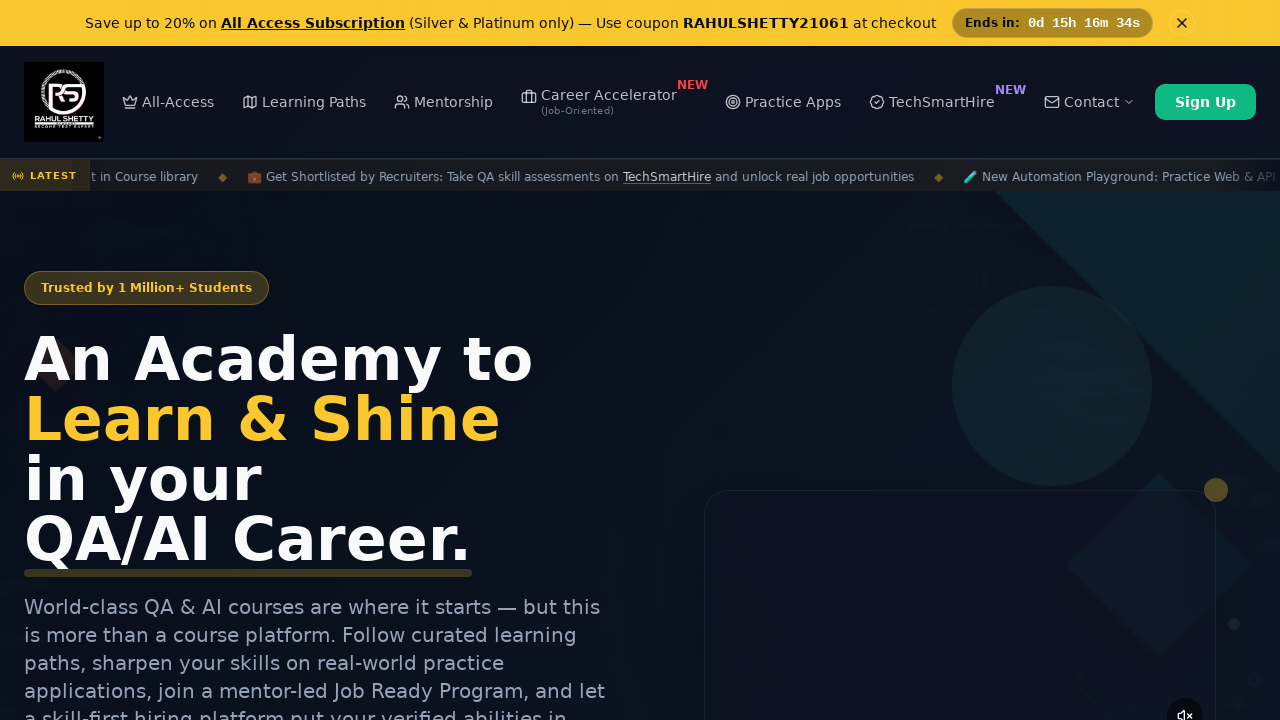

Set mobile viewport to 600x1000 pixels for device emulation
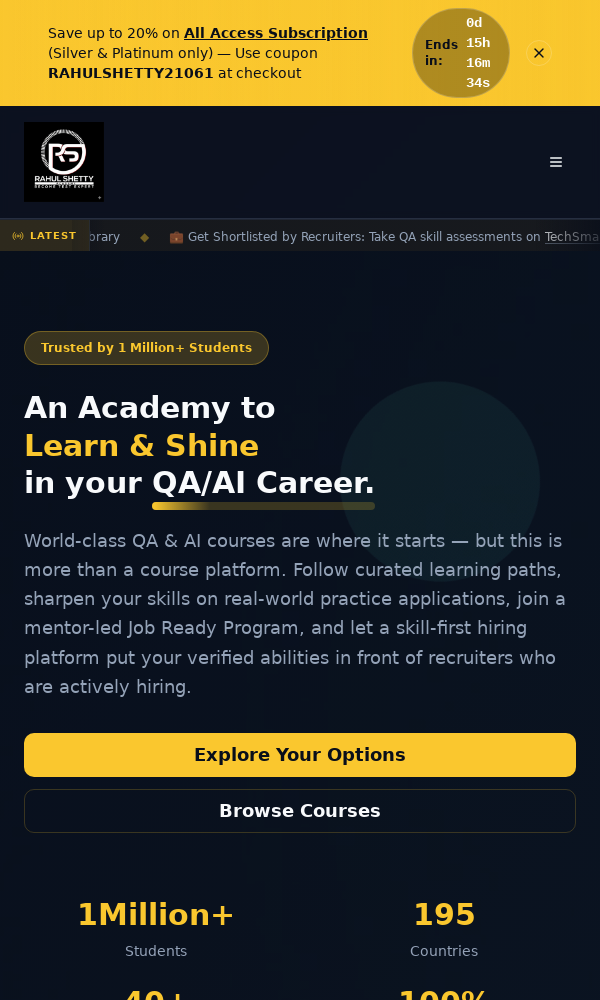

Waited for page DOM content to load
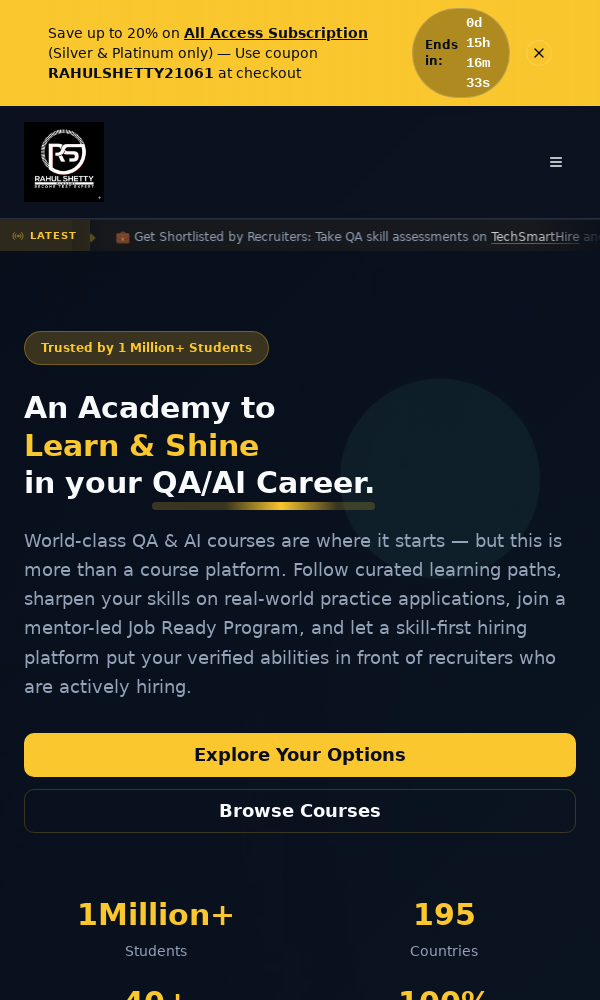

Verified body element loaded - mobile rendering confirmed
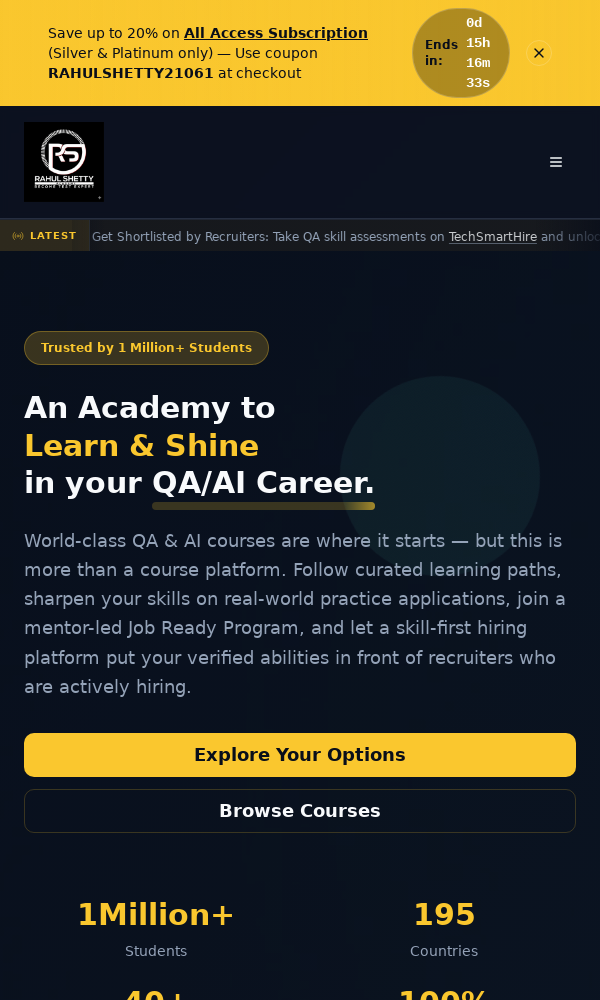

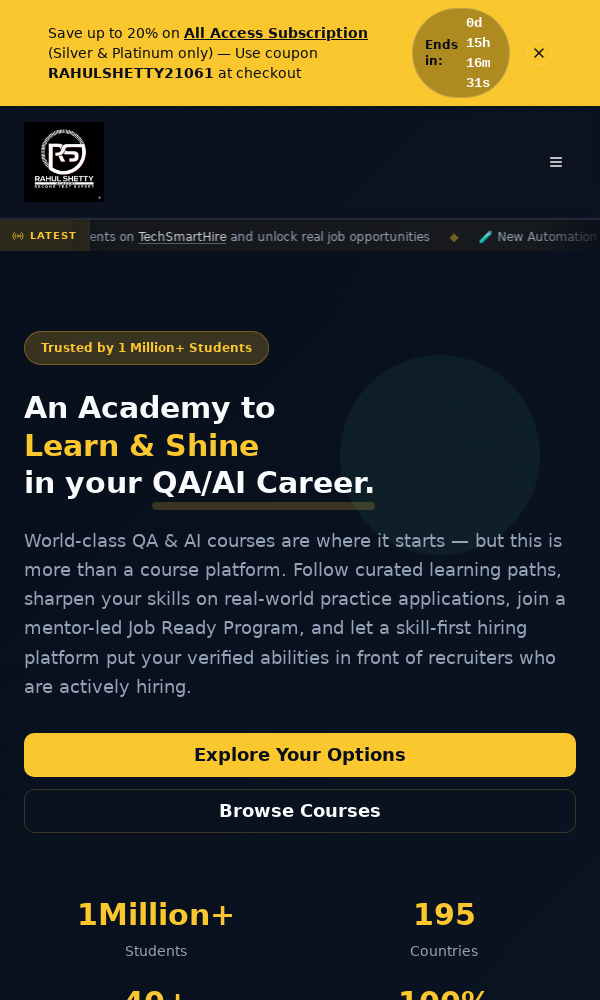